Navigates to a Guru99 page, clicks on the Testing dropdown menu, and selects the JIRA option from the submenu

Starting URL: https://www.guru99.com/execute-javascript-selenium-webdriver.html

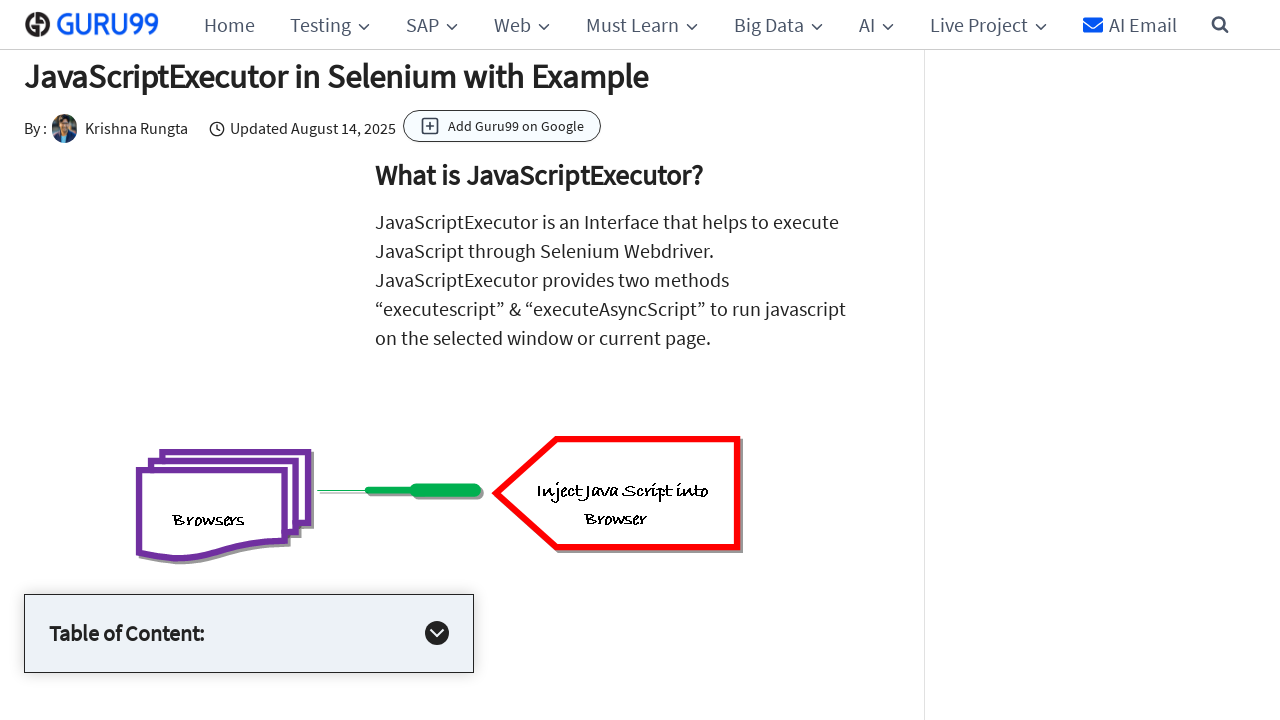

Navigated to Guru99 page
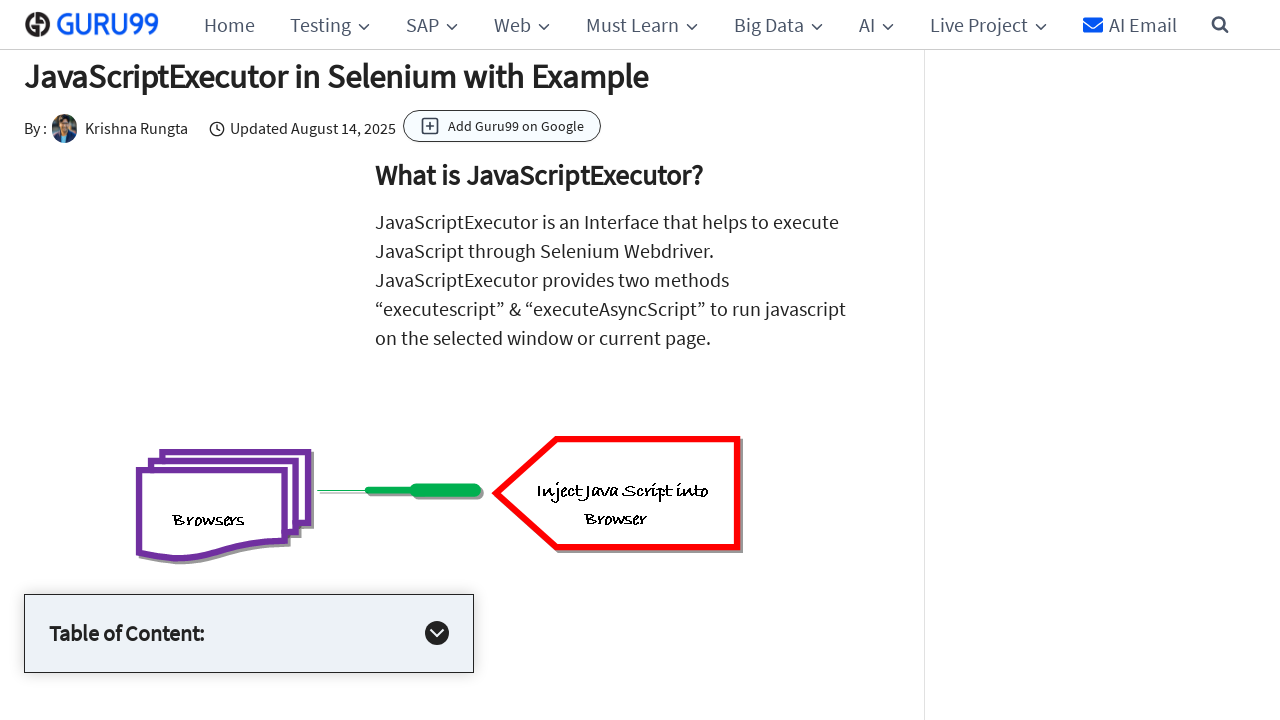

Testing dropdown button appeared and was located
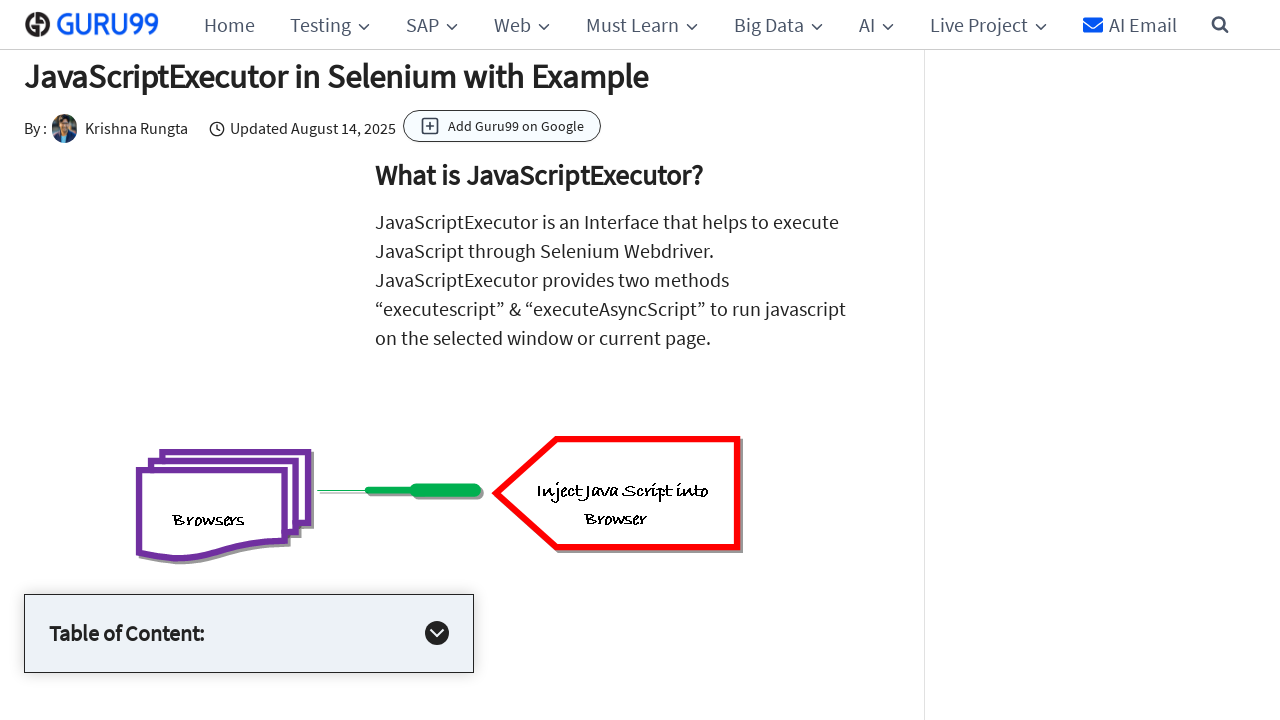

Clicked on Testing dropdown menu
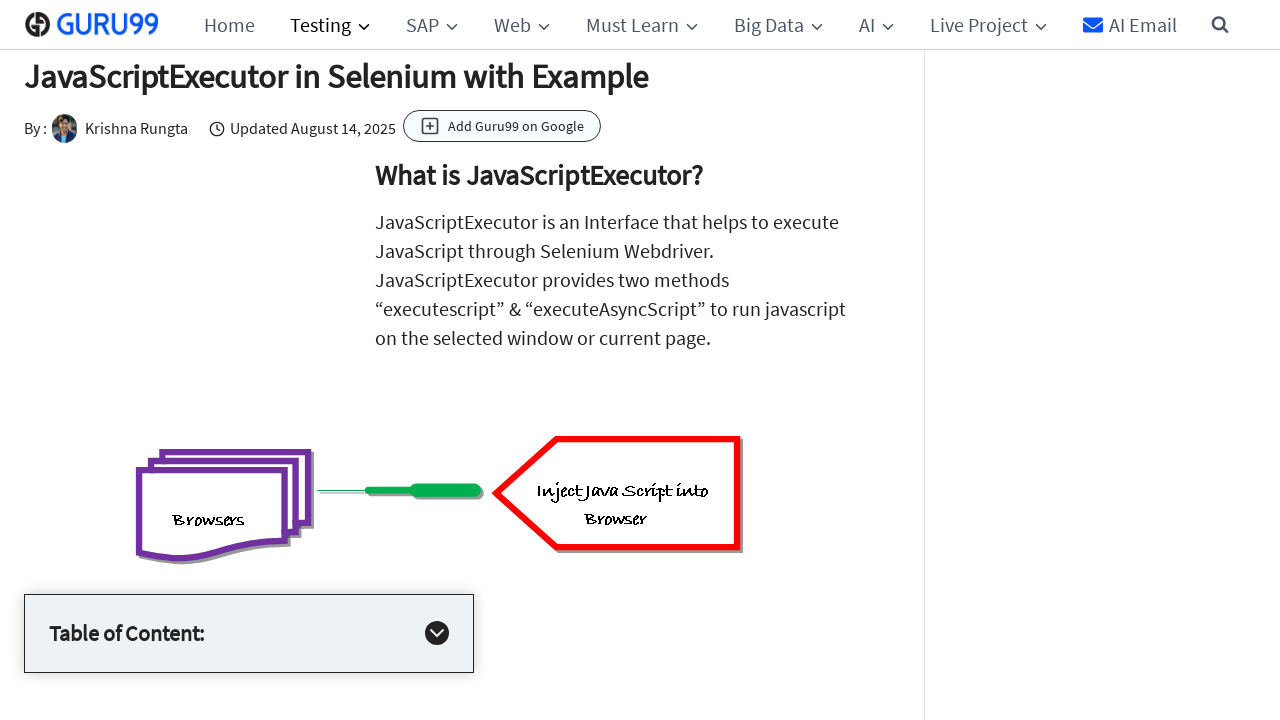

Located submenu items from Testing dropdown
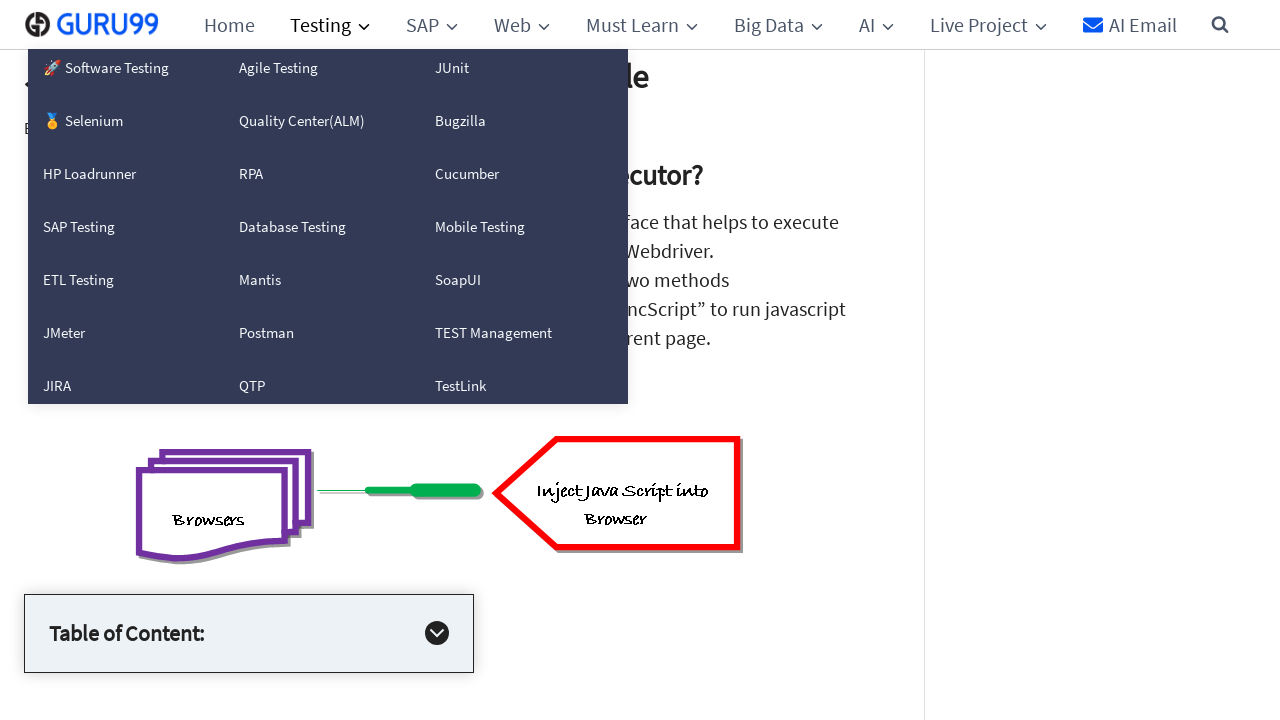

Clicked on JIRA option from submenu
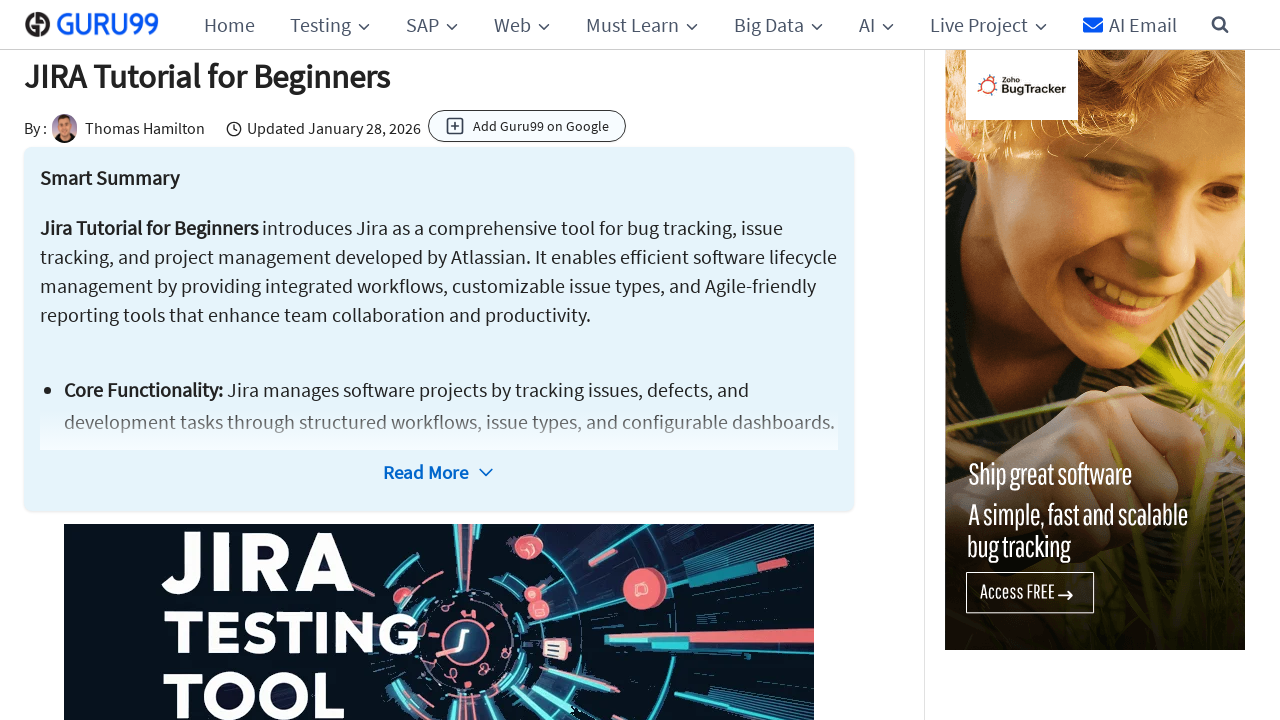

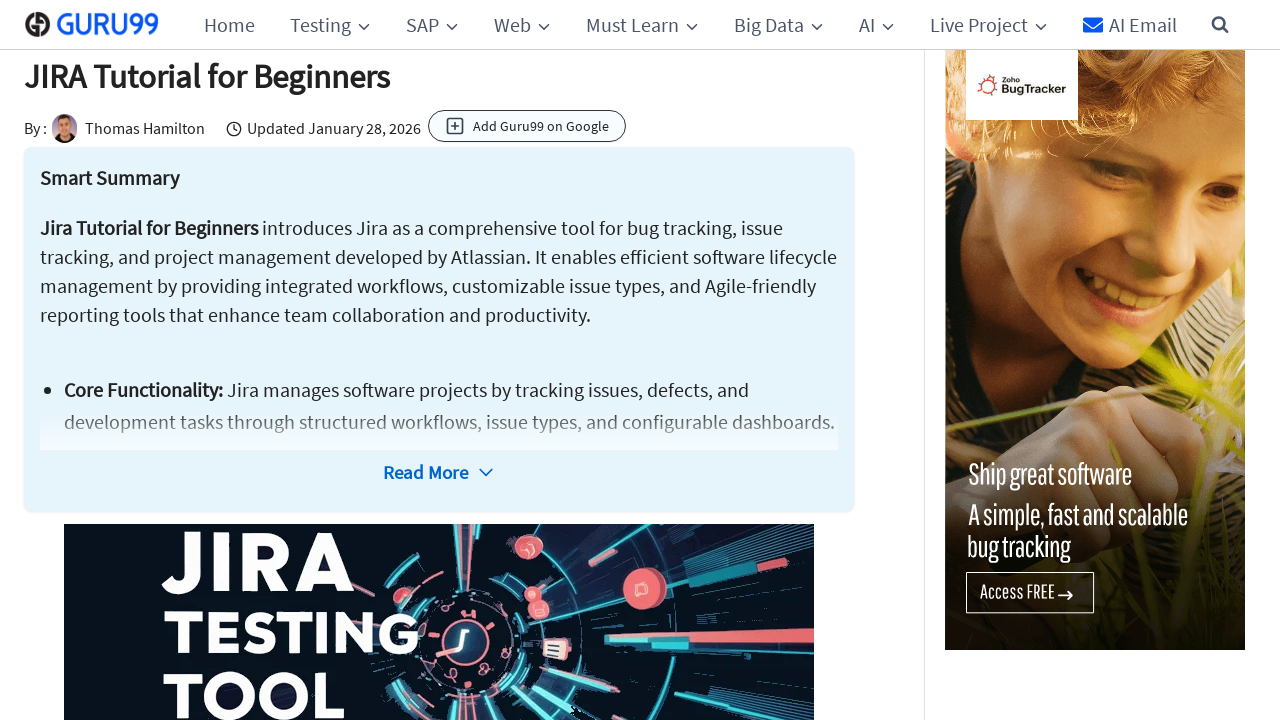